Navigates to jQuery UI website and scrolls down the page repeatedly while checking for the presence of a slider link element

Starting URL: https://jqueryui.com/

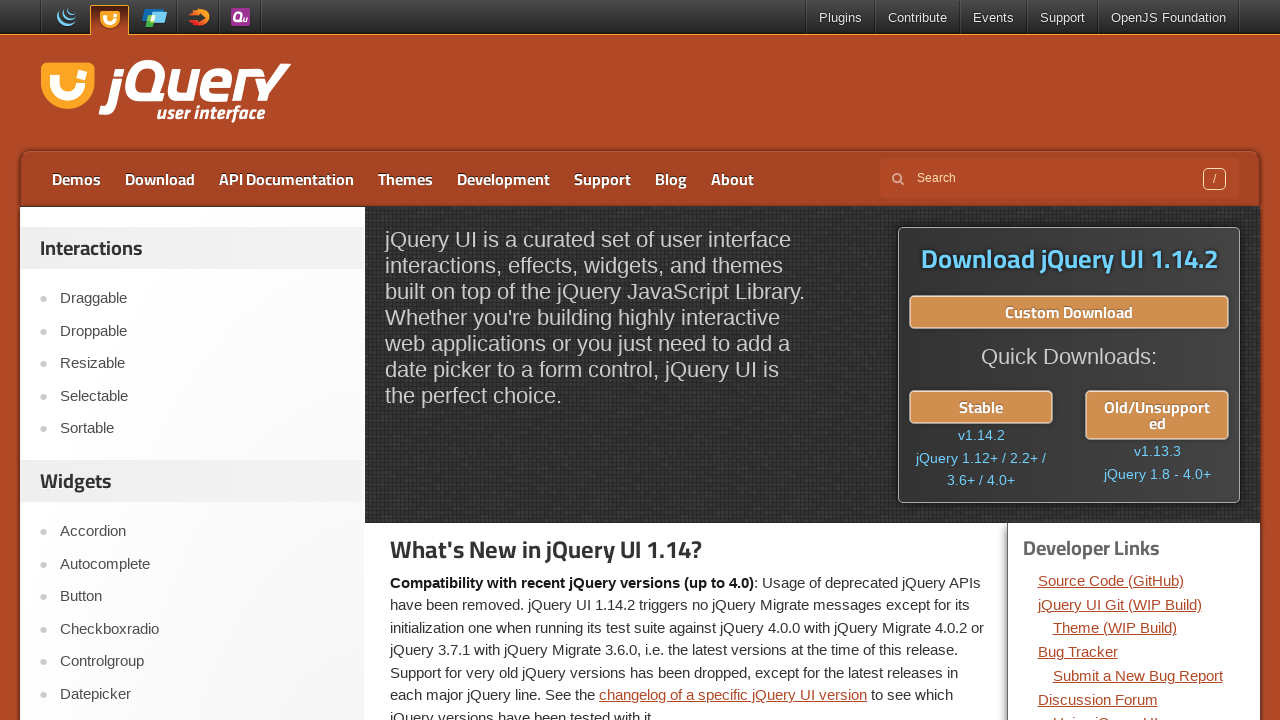

Navigated to jQuery UI website
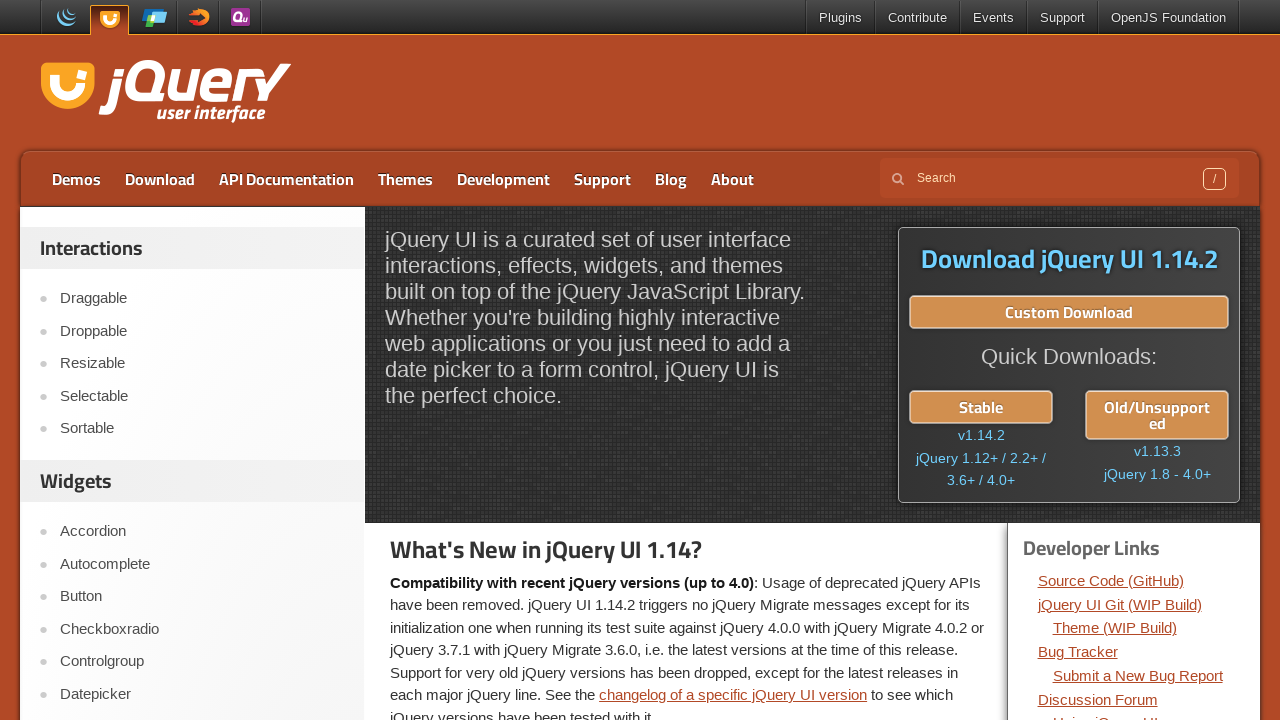

Scrolled down page (iteration 1/5)
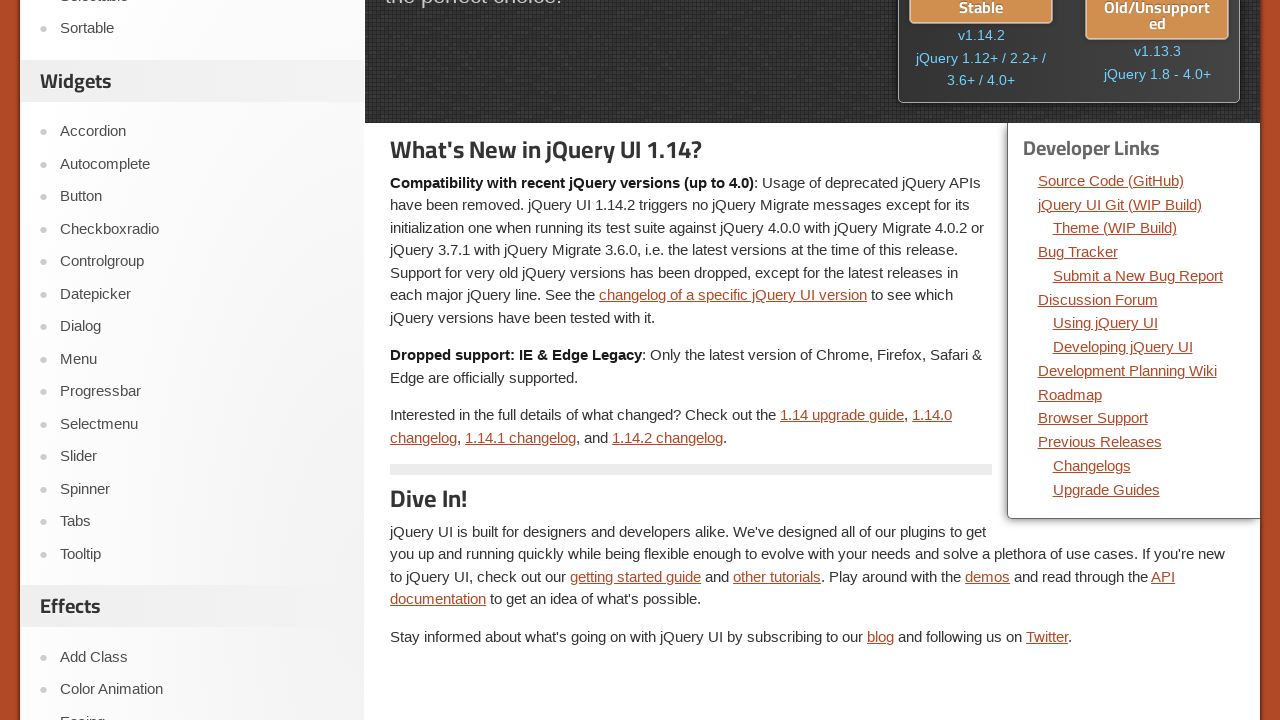

Waited 1 second after scroll iteration 1
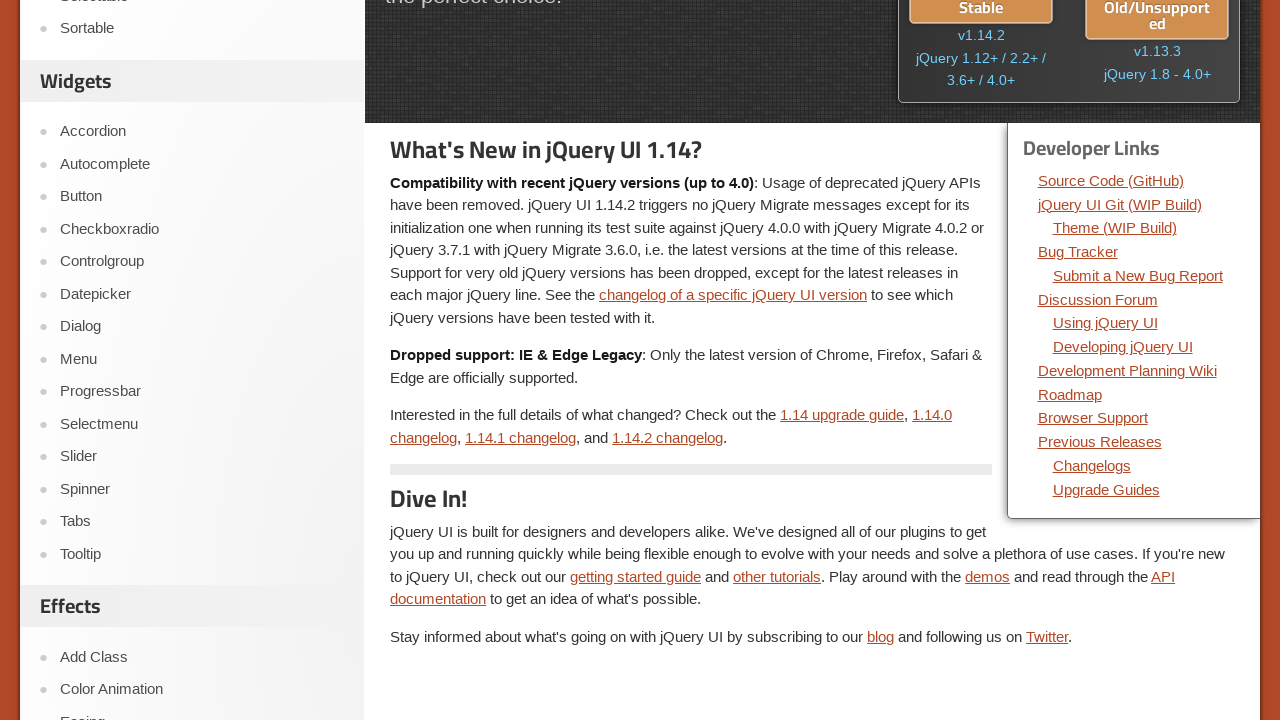

Scrolled down page (iteration 2/5)
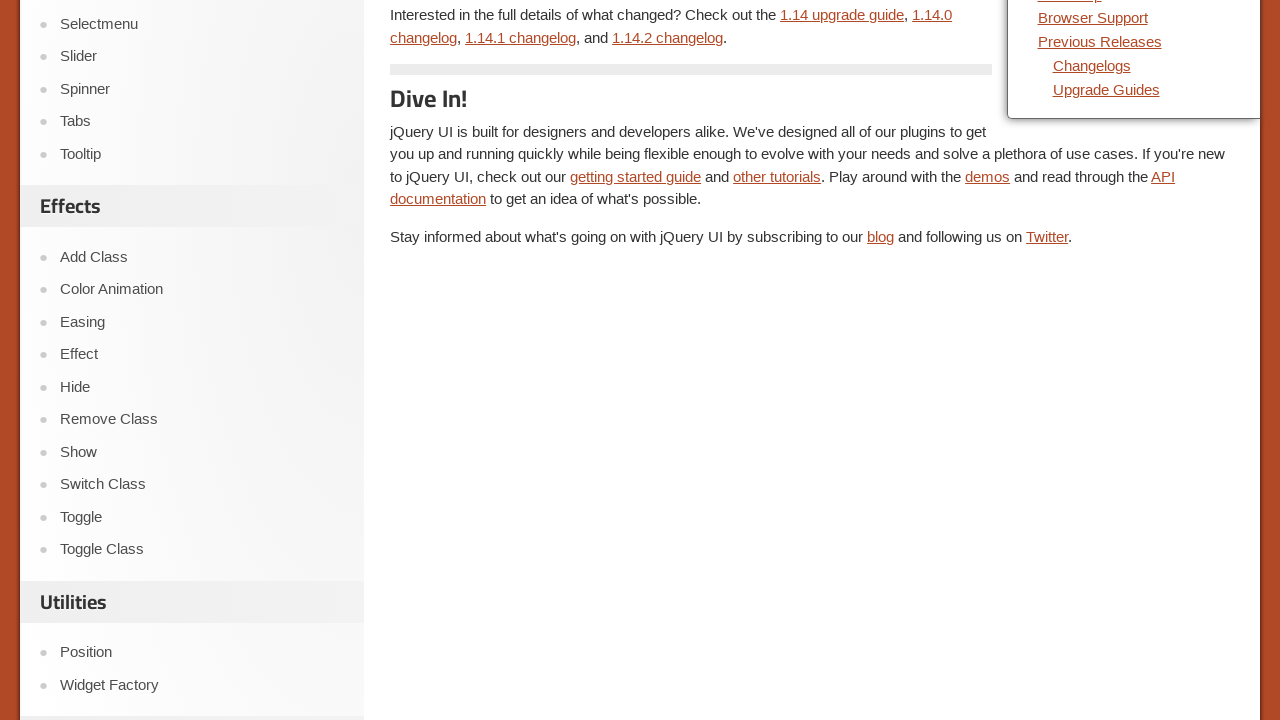

Waited 1 second after scroll iteration 2
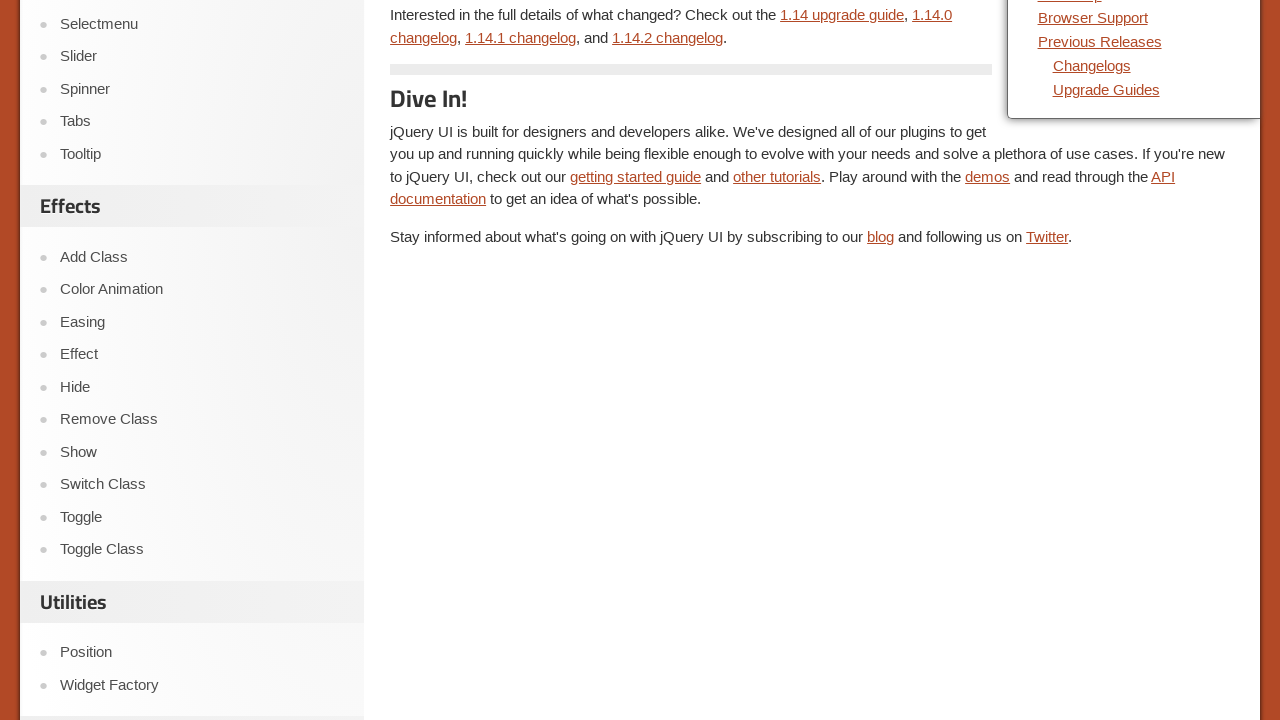

Scrolled down page (iteration 3/5)
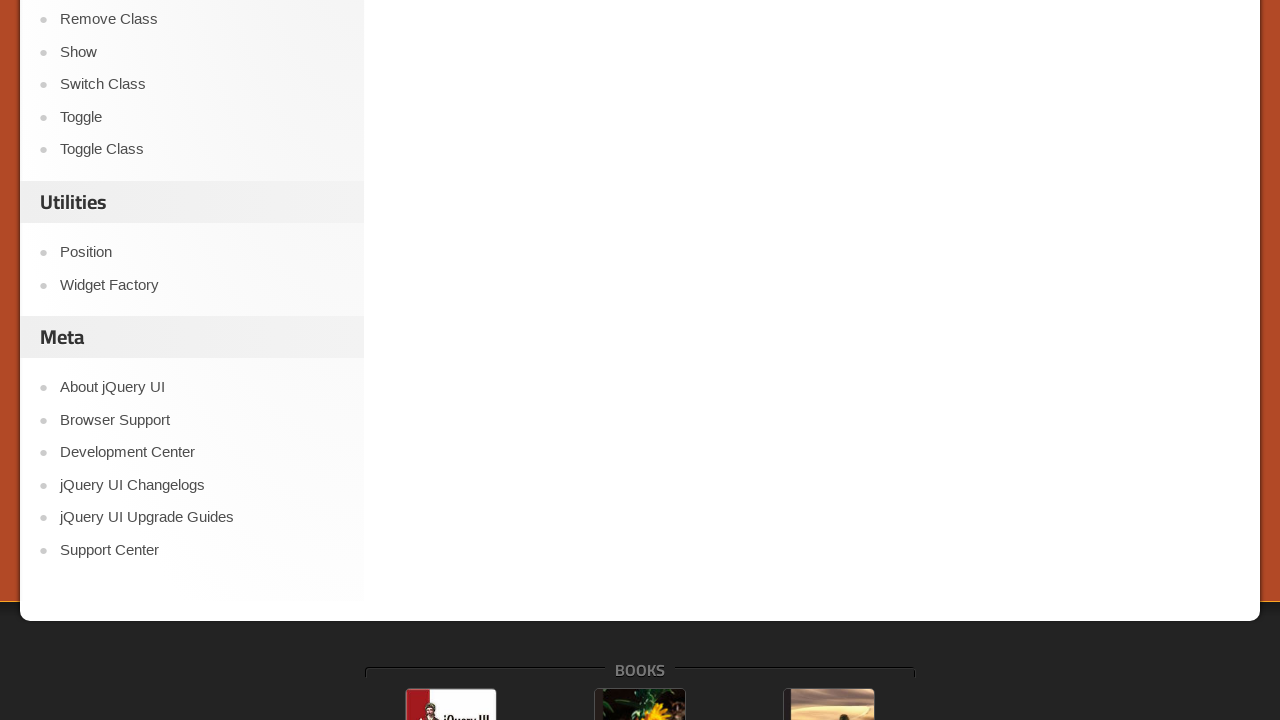

Waited 1 second after scroll iteration 3
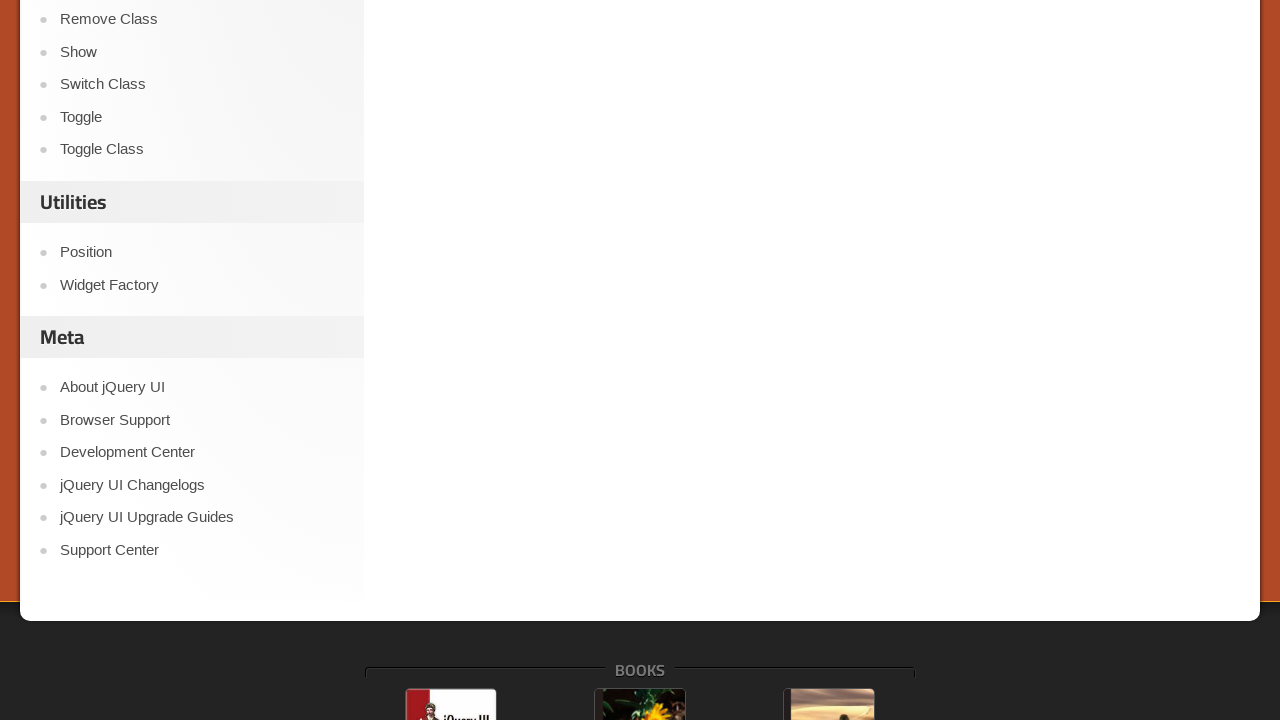

Scrolled down page (iteration 4/5)
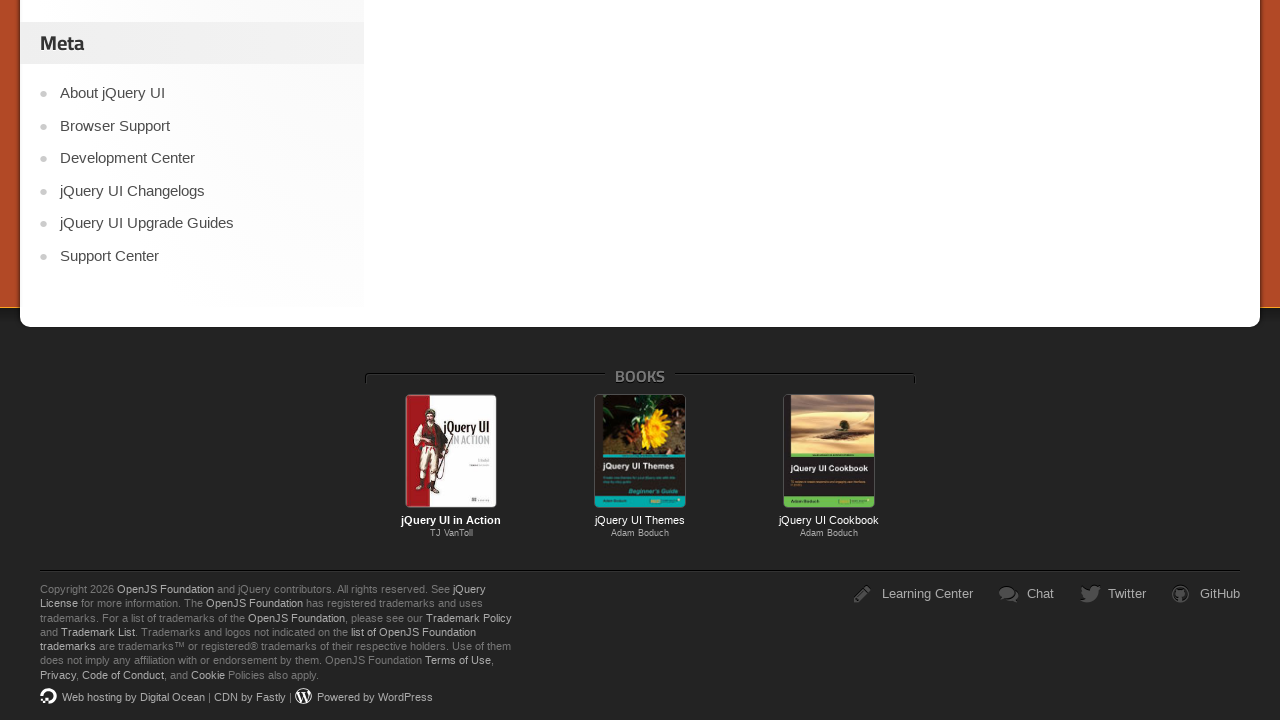

Waited 1 second after scroll iteration 4
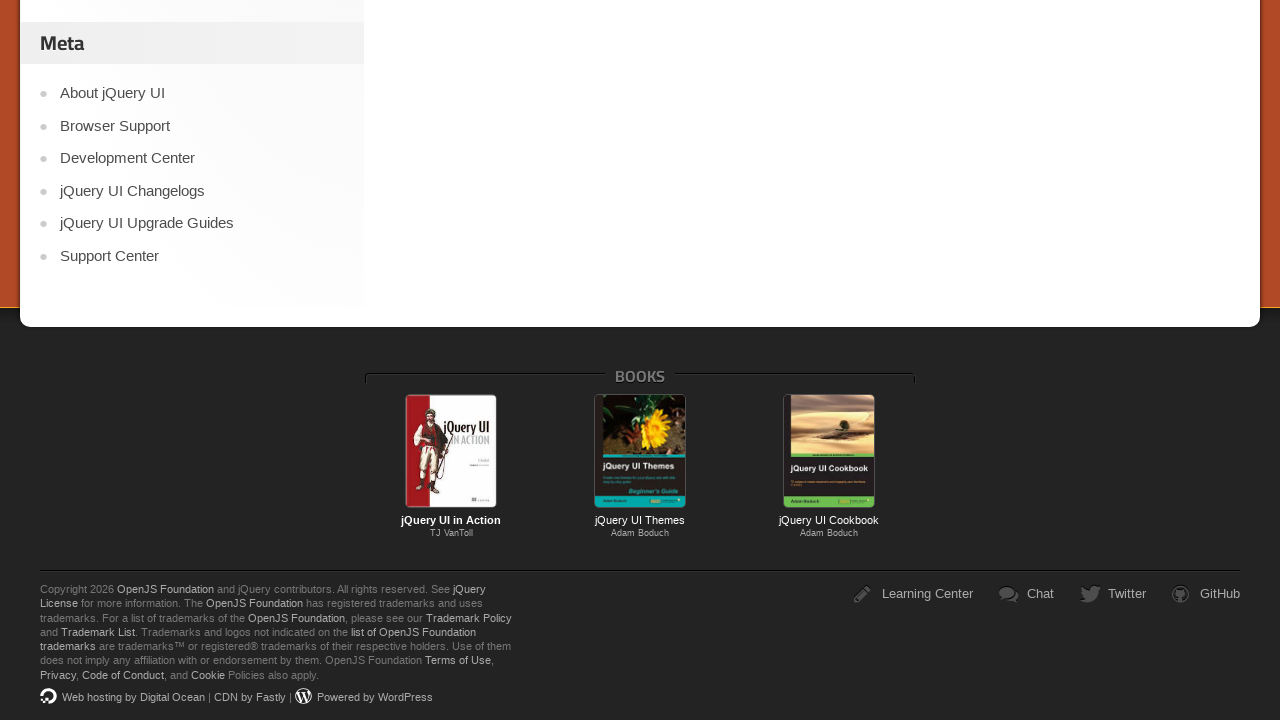

Scrolled down page (iteration 5/5)
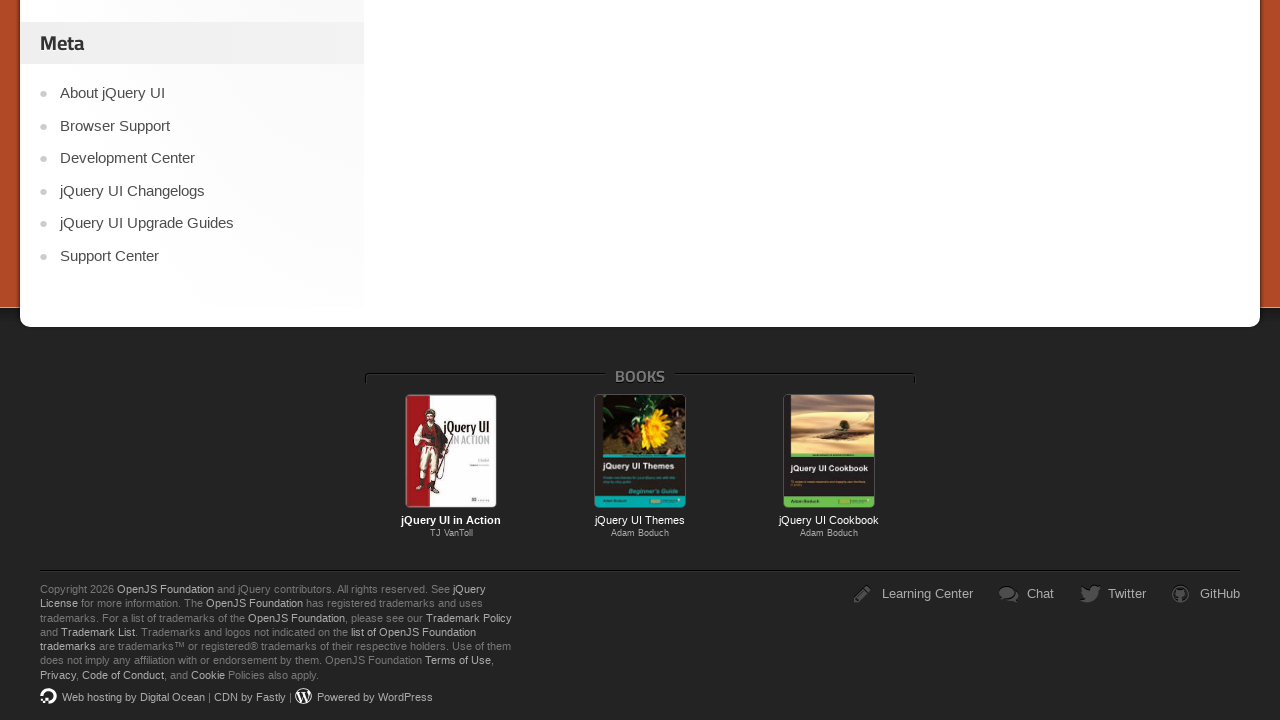

Waited 1 second after scroll iteration 5
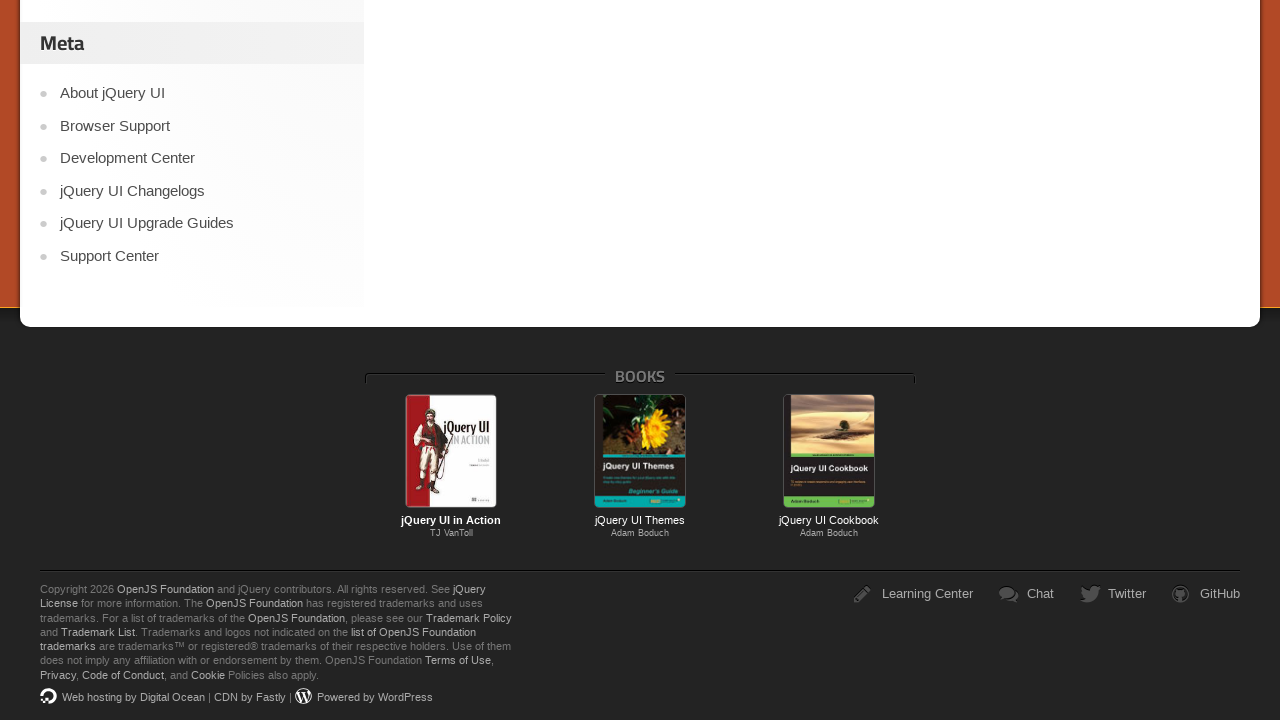

Scrolled slider link into view
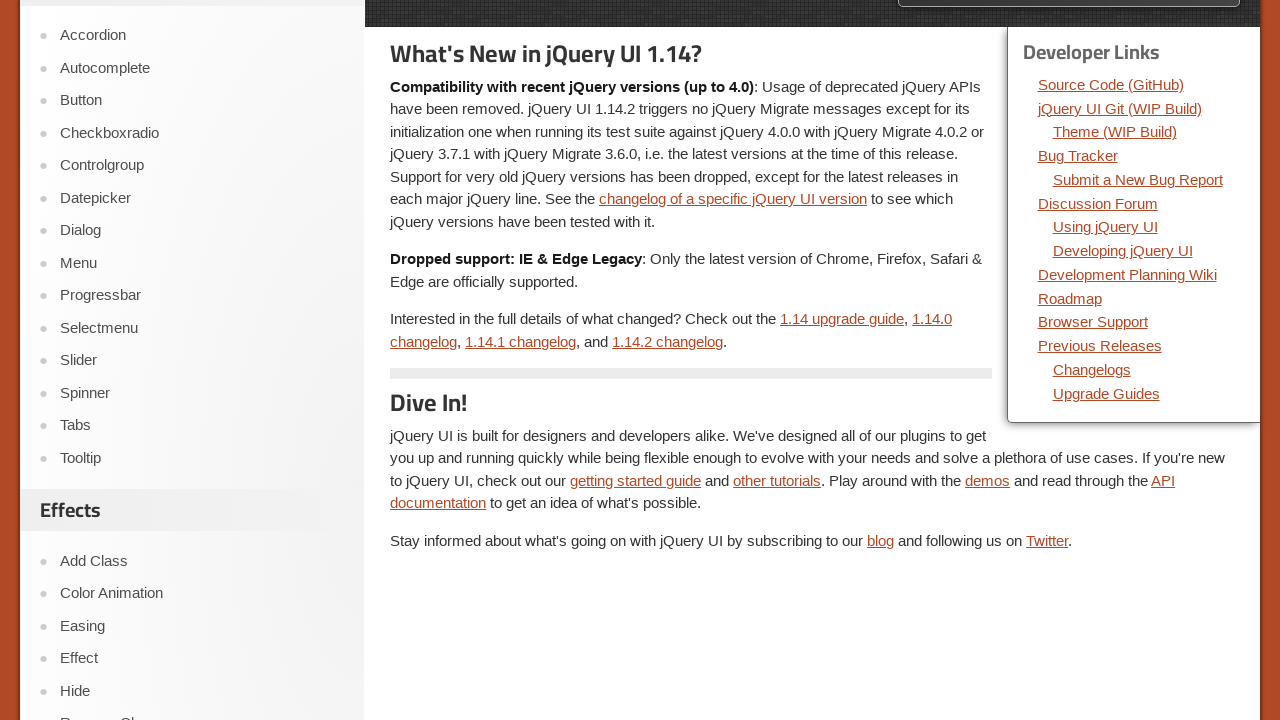

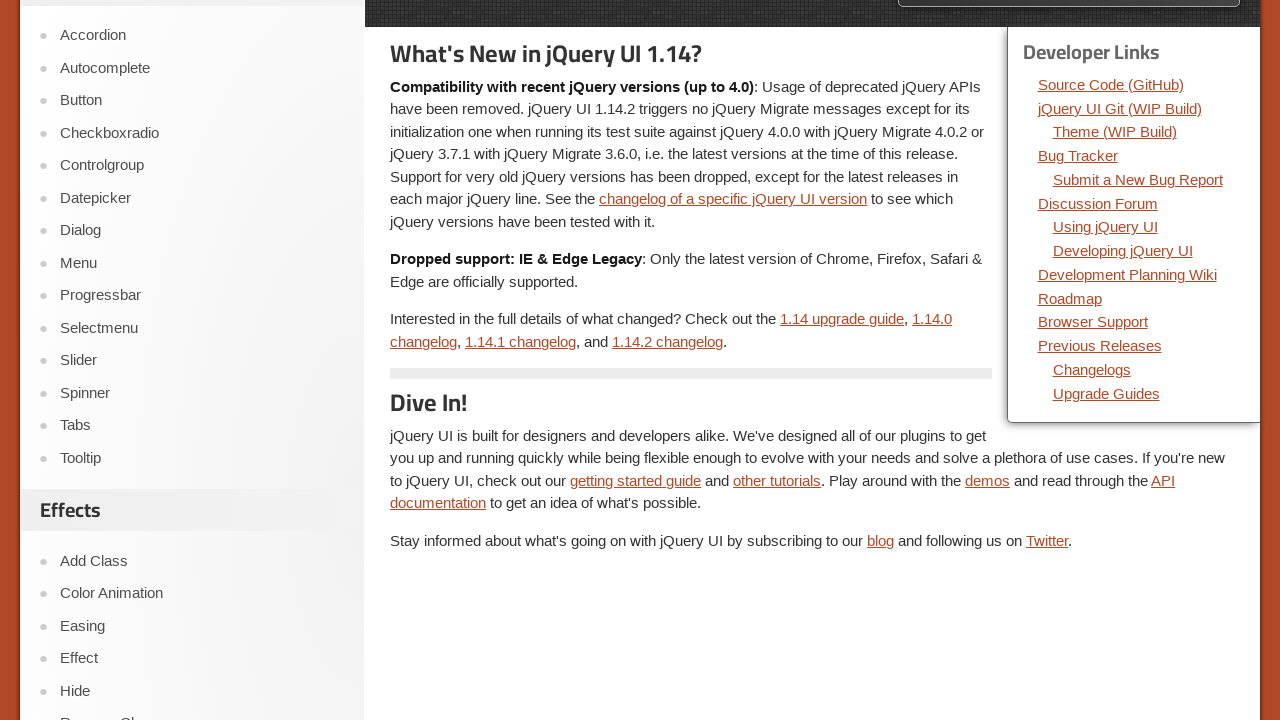